Tests handling a JavaScript prompt dialog by entering text and accepting it

Starting URL: https://www.qa-practice.com/elements/alert/alert

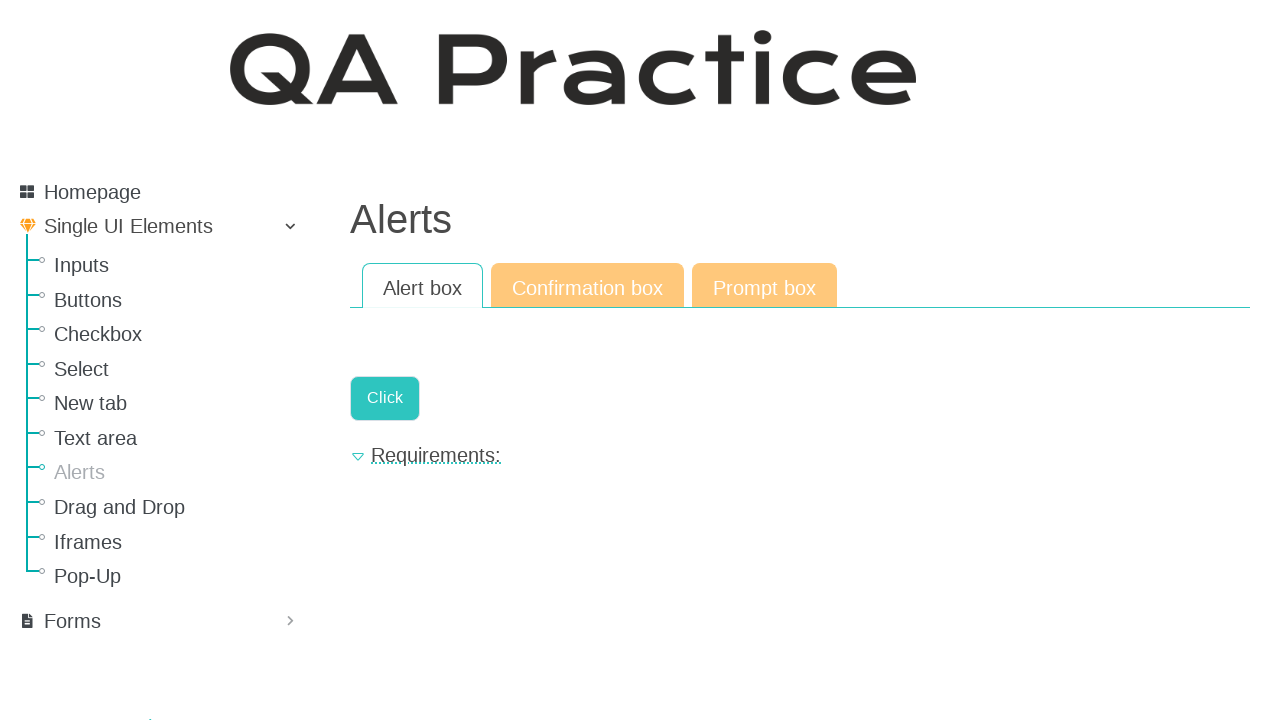

Clicked on 'Prompt box' link to navigate to prompt dialog section at (764, 286) on xpath=//a[text()='Prompt box']
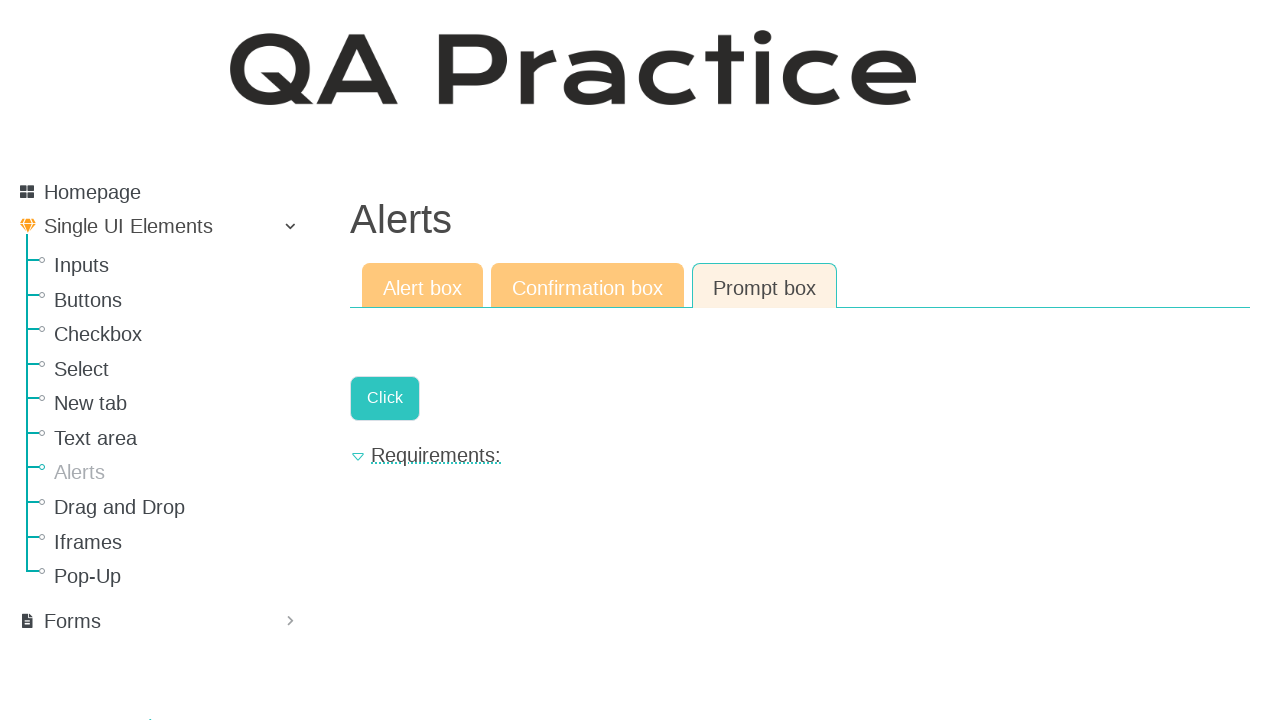

Registered dialog handler to accept prompt with text 'Hello, bro!'
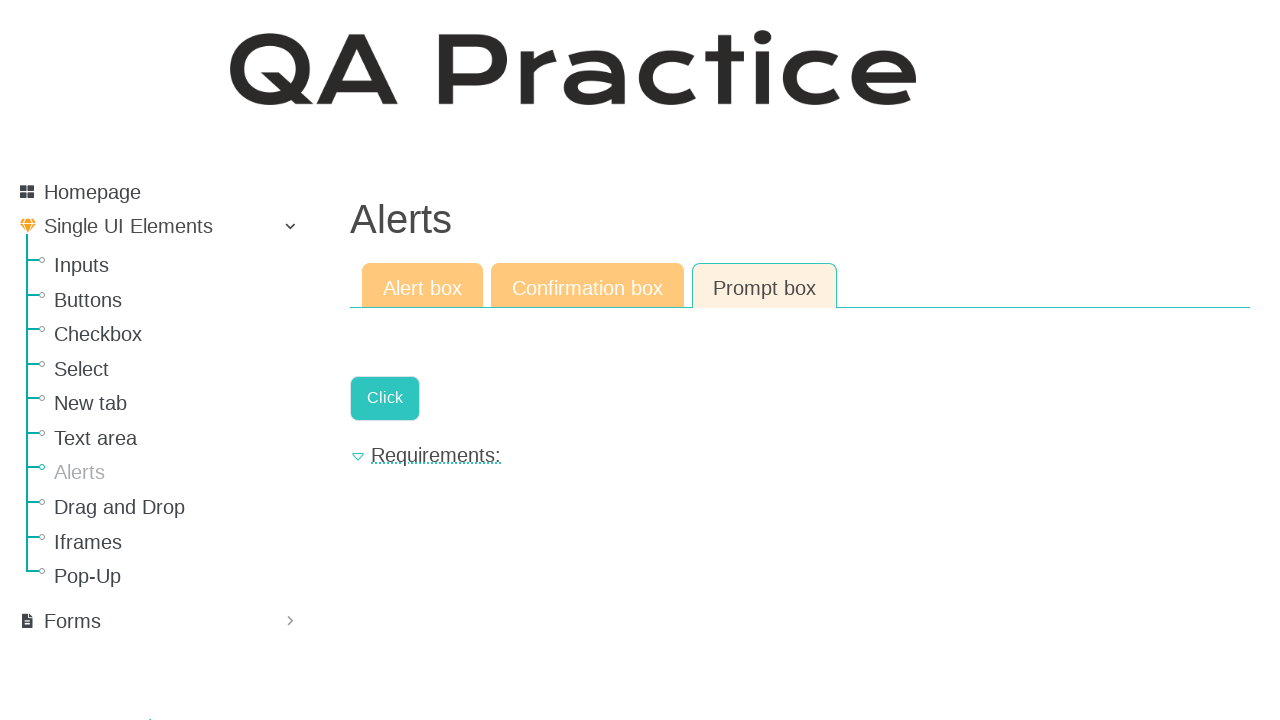

Clicked button to trigger prompt dialog, dialog was handled and accepted with text input at (385, 398) on xpath=//a[contains(@onclick, 'userText')]
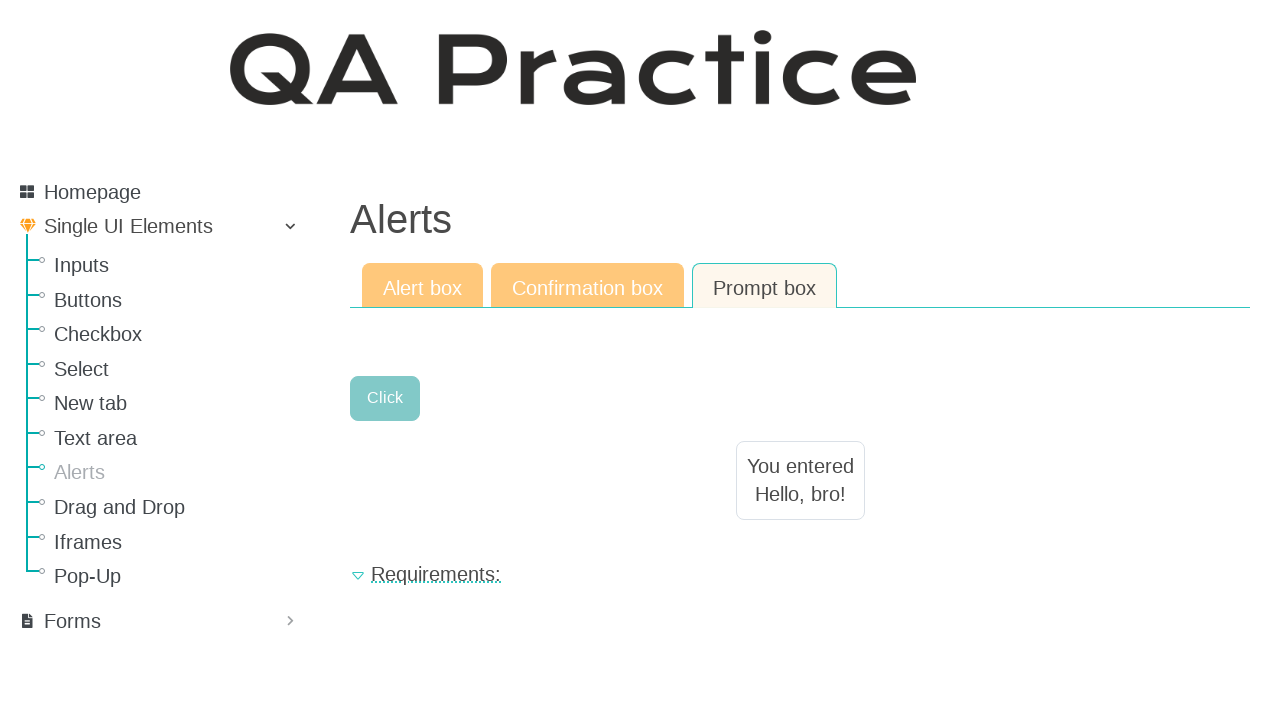

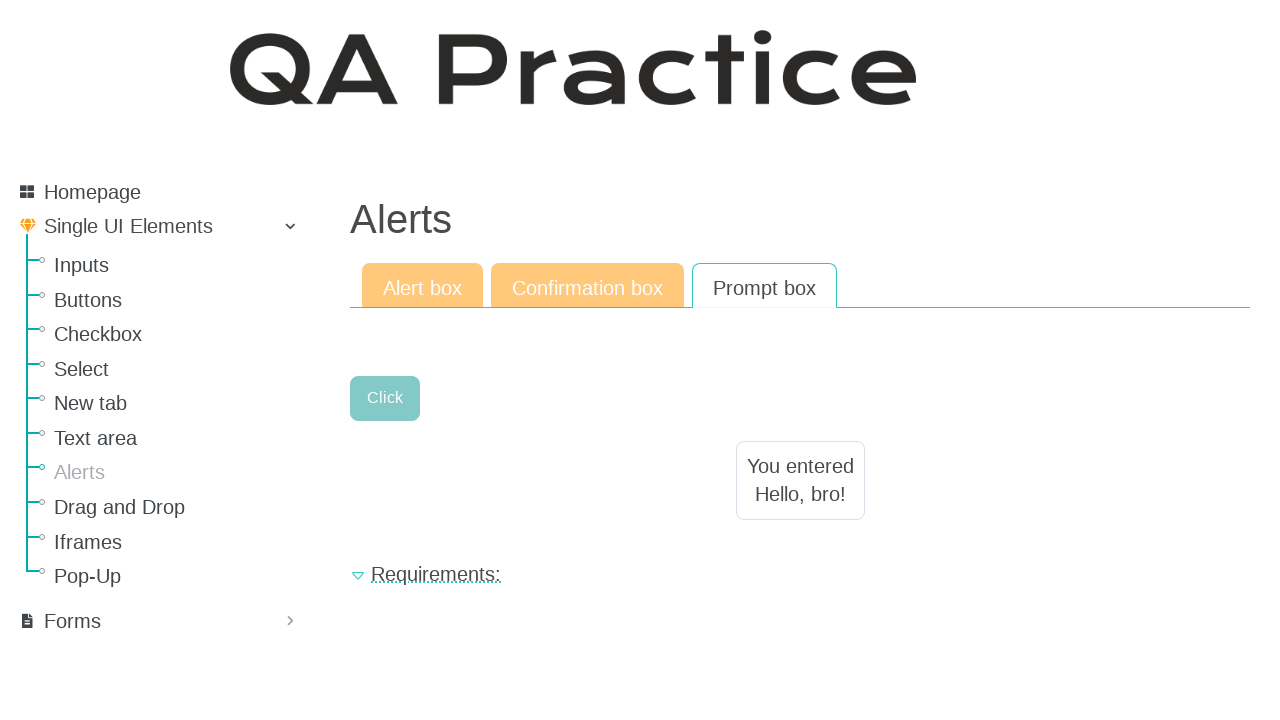